Tests calendar date picker functionality by clicking on the date picker field and selecting day 3 from the current month (excluding dates from other months).

Starting URL: https://www.hyrtutorials.com/p/calendar-practice.html

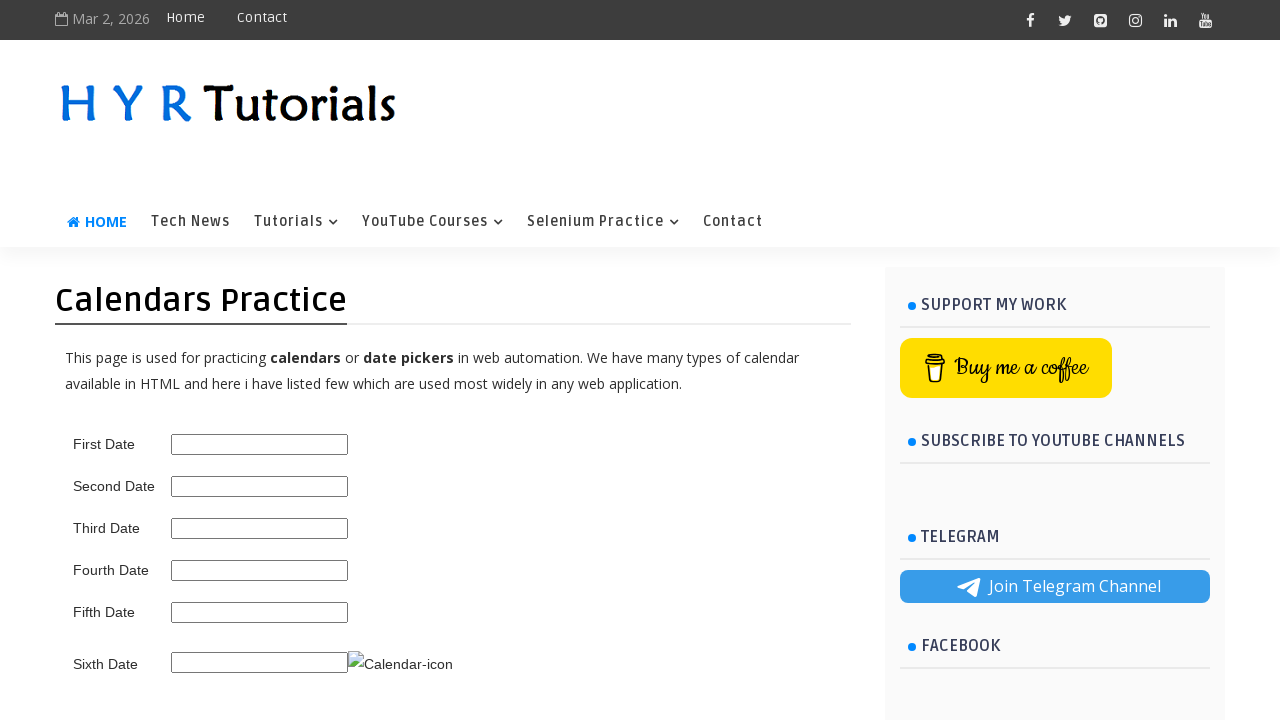

Clicked on the date picker input field to open the calendar at (260, 486) on #second_date_picker
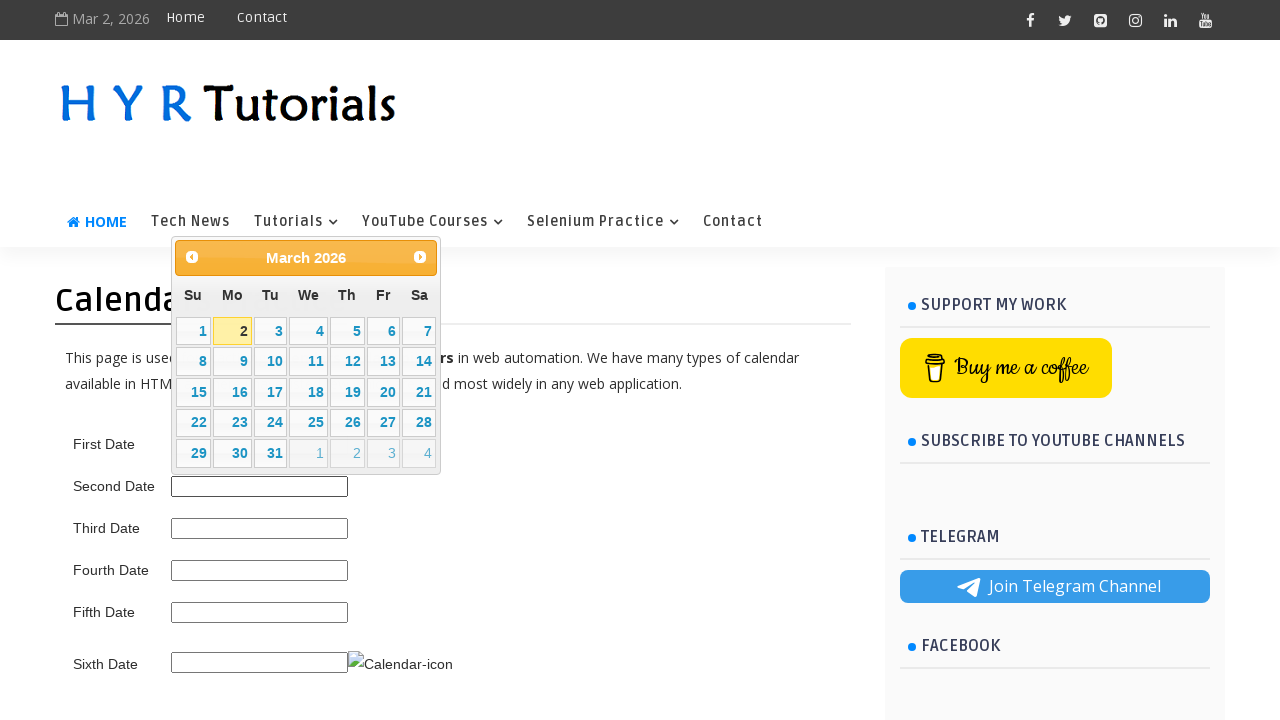

Selected day 3 from the current month in the calendar date picker at (270, 331) on //table[@class='ui-datepicker-calendar']//td[not(contains(@class,'ui-datepicker-
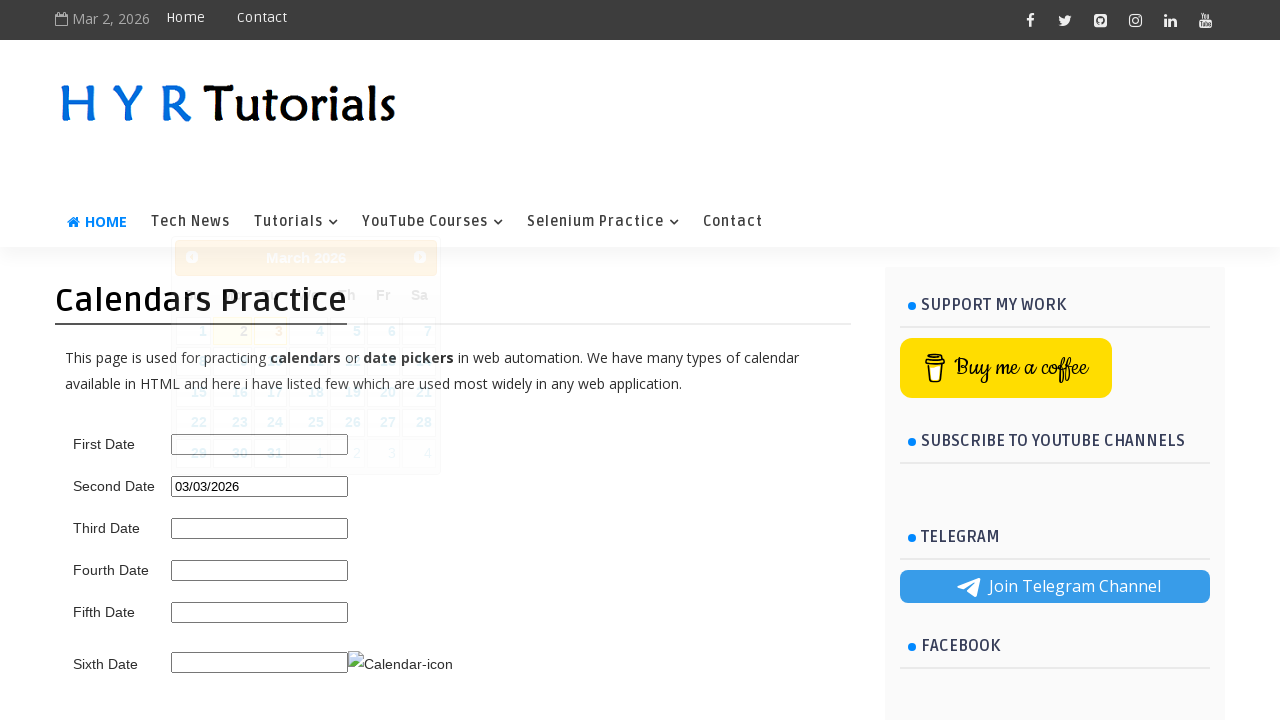

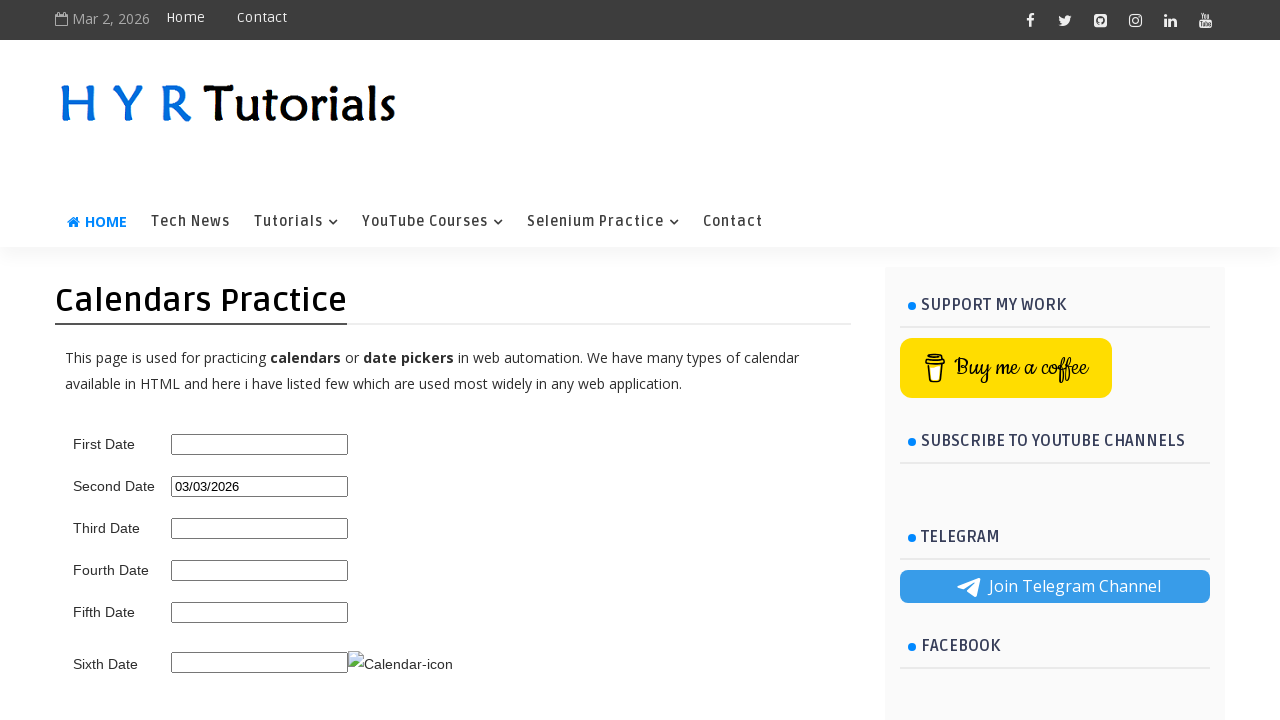